Tests a floor heating calculator by entering room dimensions (width and length), selecting room type and heating type from dropdowns, and clicking the calculate button to verify the calculation functionality.

Starting URL: https://kermi-fko.ru/raschety/Calc-Rehau-Solelec.aspx

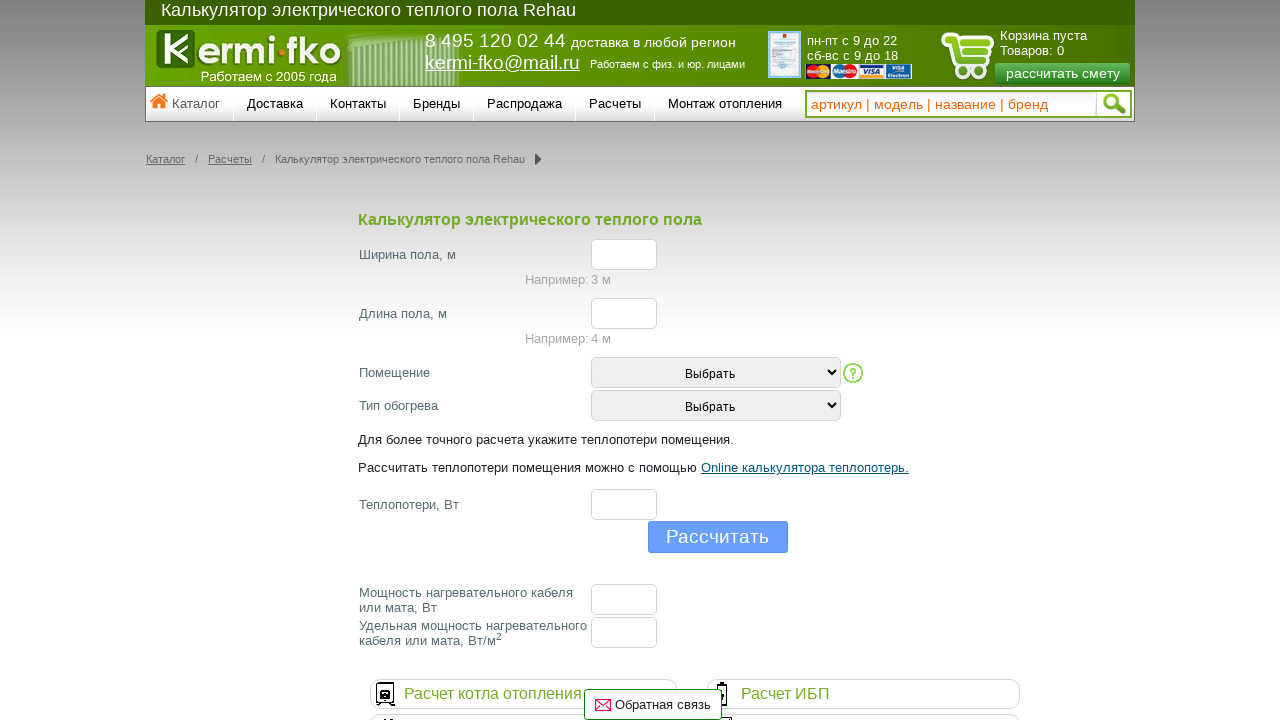

Entered room width: 3 on #el_f_width
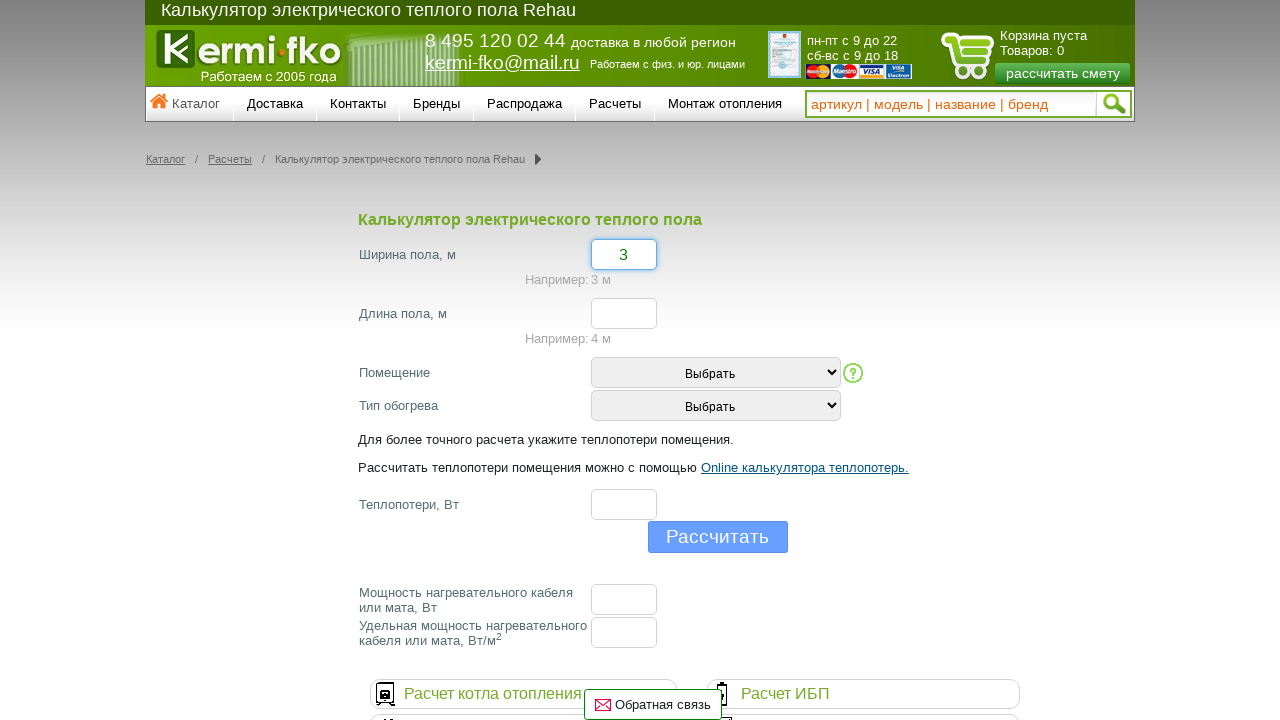

Entered room length: 4 on #el_f_lenght
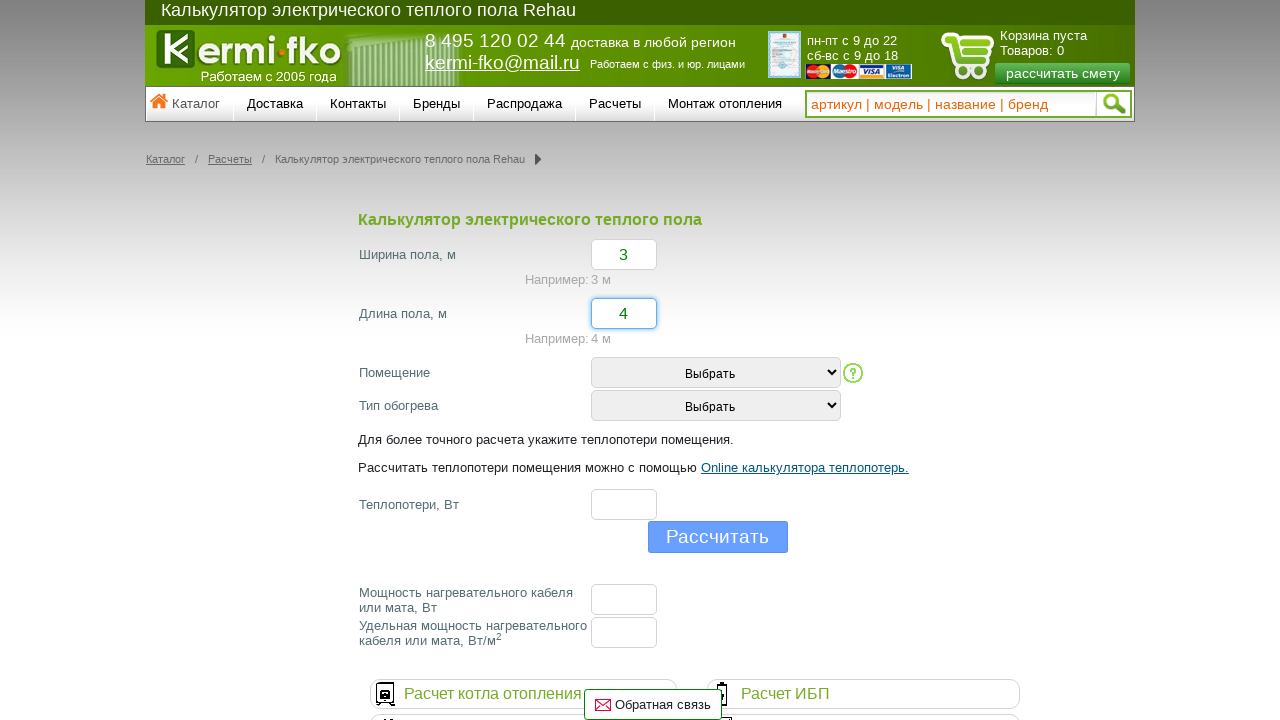

Selected room type: Ванная (Bathroom) on #room_type
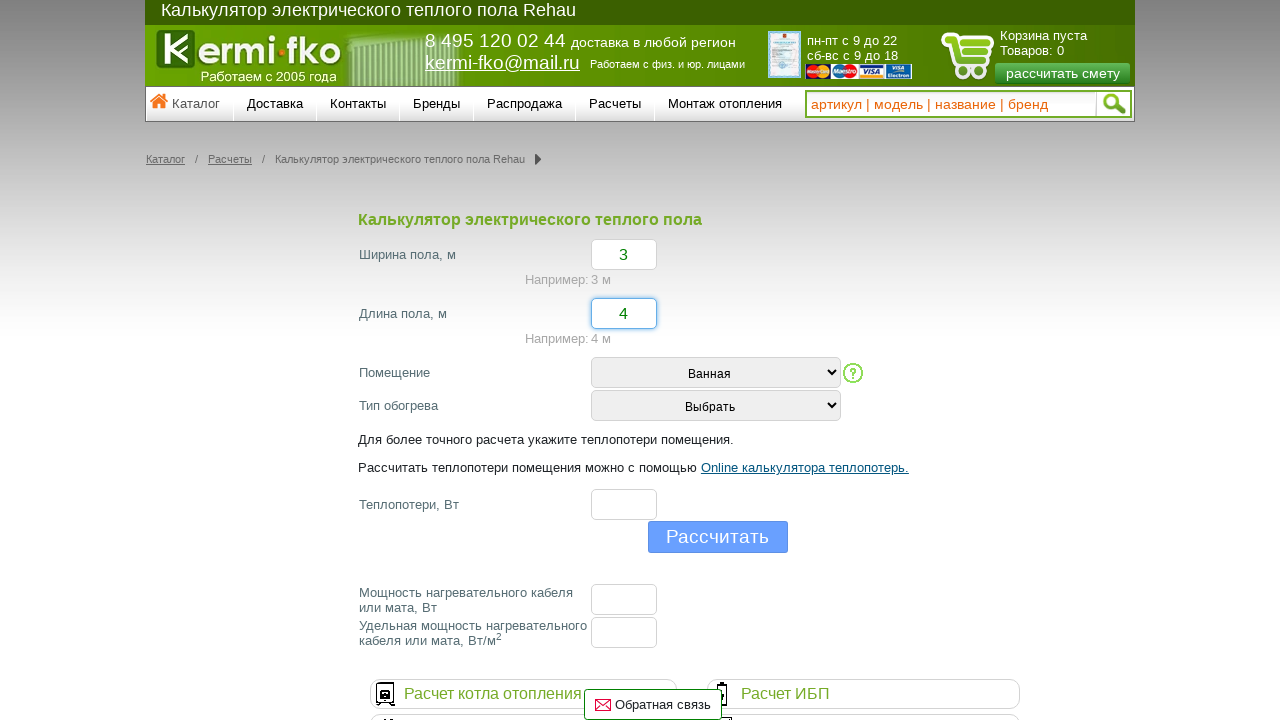

Selected heating type: Основное отопление (Main heating) on #heating_type
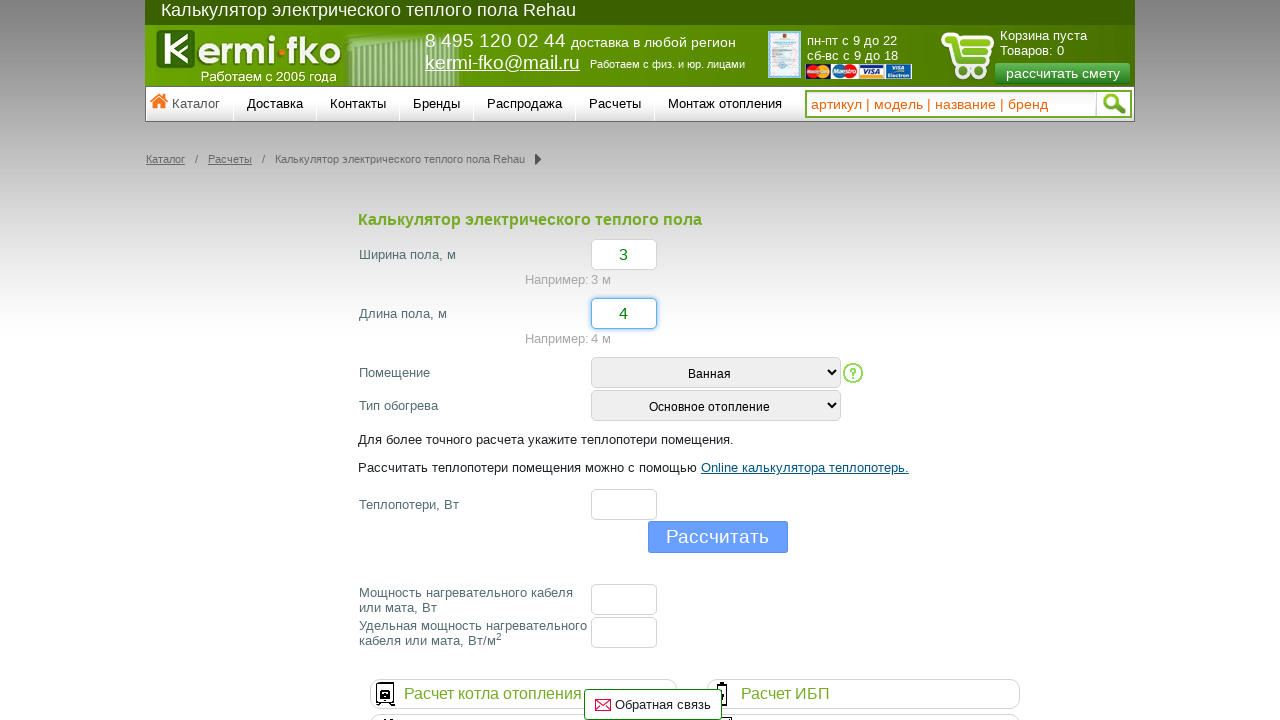

Clicked calculate button at (718, 537) on input[name='button']
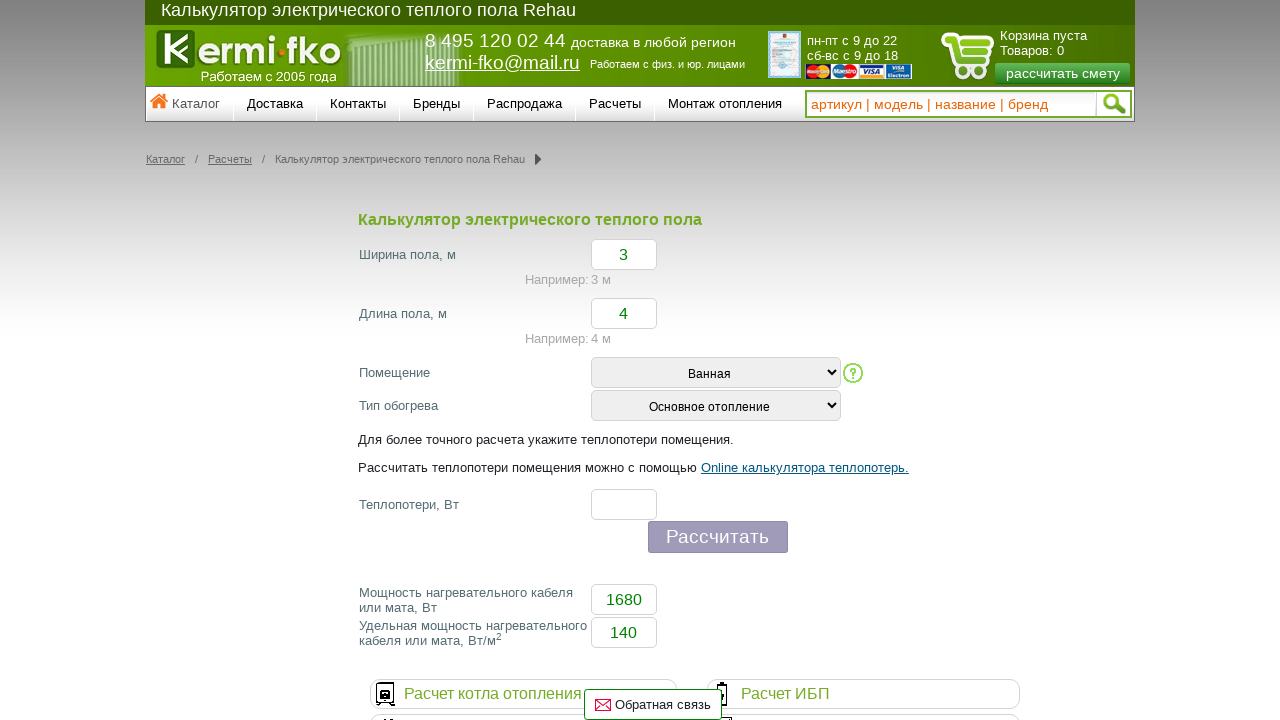

Floor cable power result element appeared
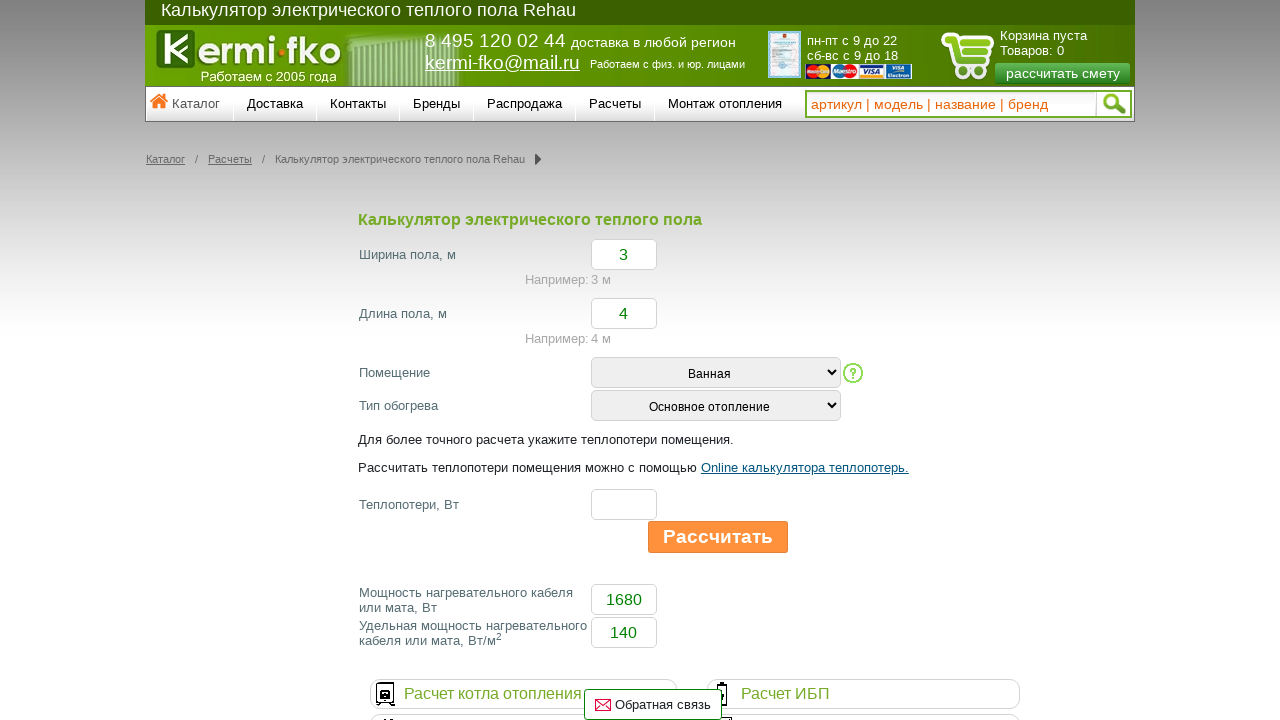

Specific floor cable power result element appeared
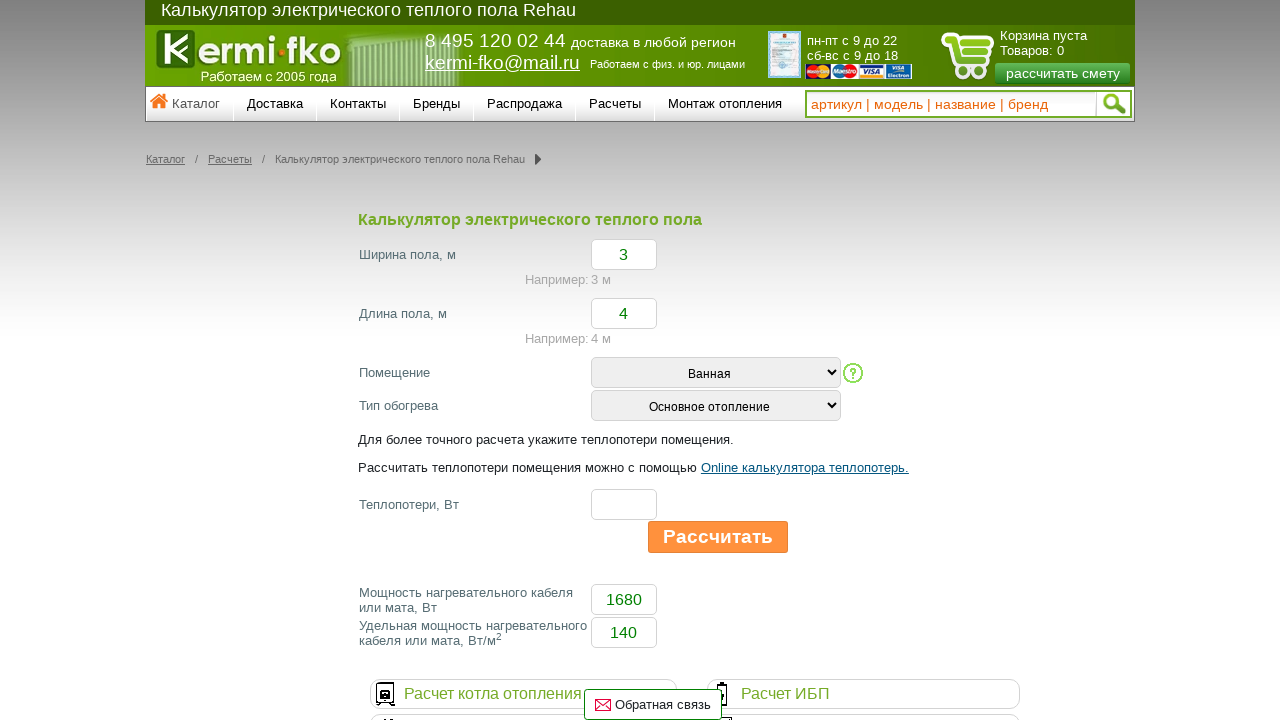

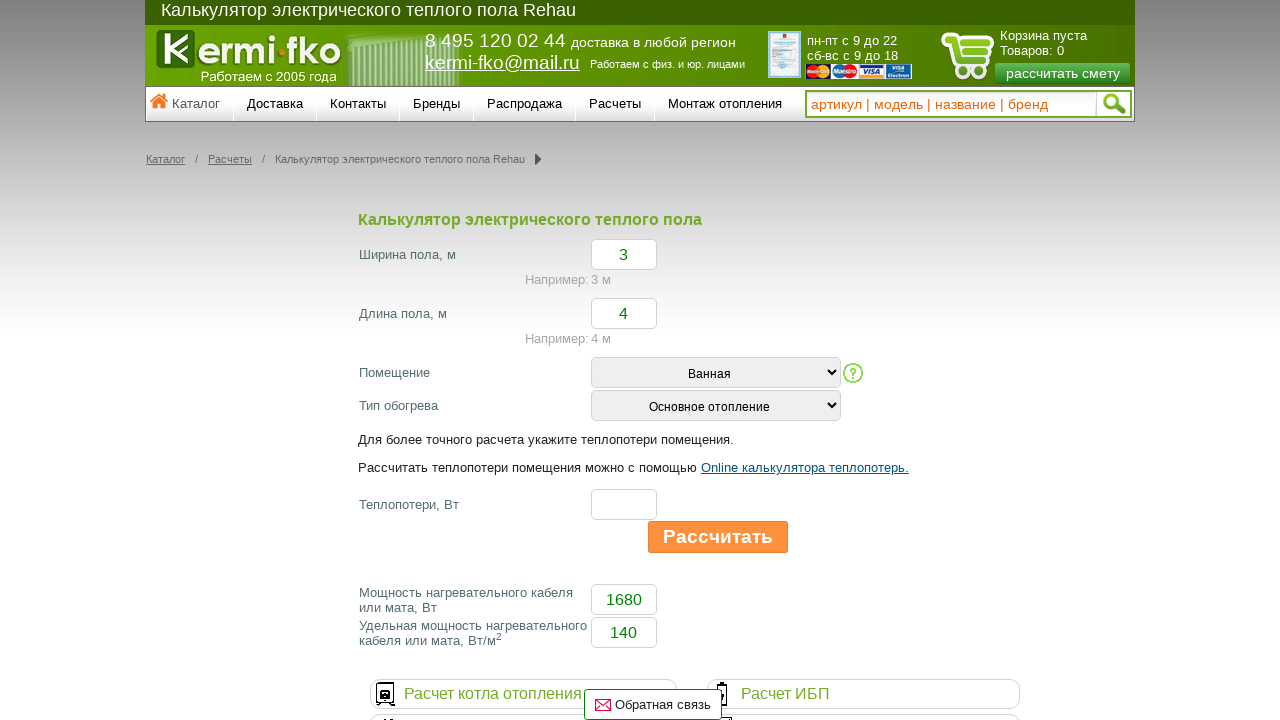